Tests that the systemStatus() console function works correctly and returns an object with status and online properties.

Starting URL: https://wake.fail/

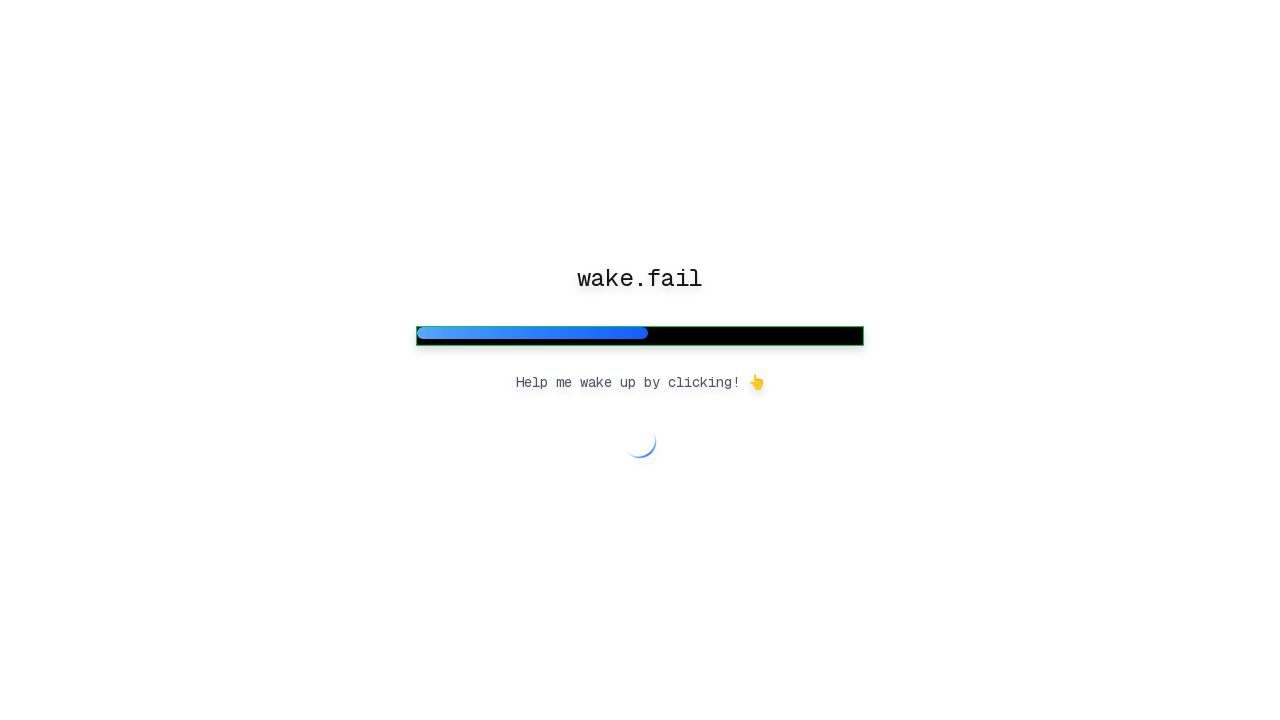

Waited for page to reach networkidle state
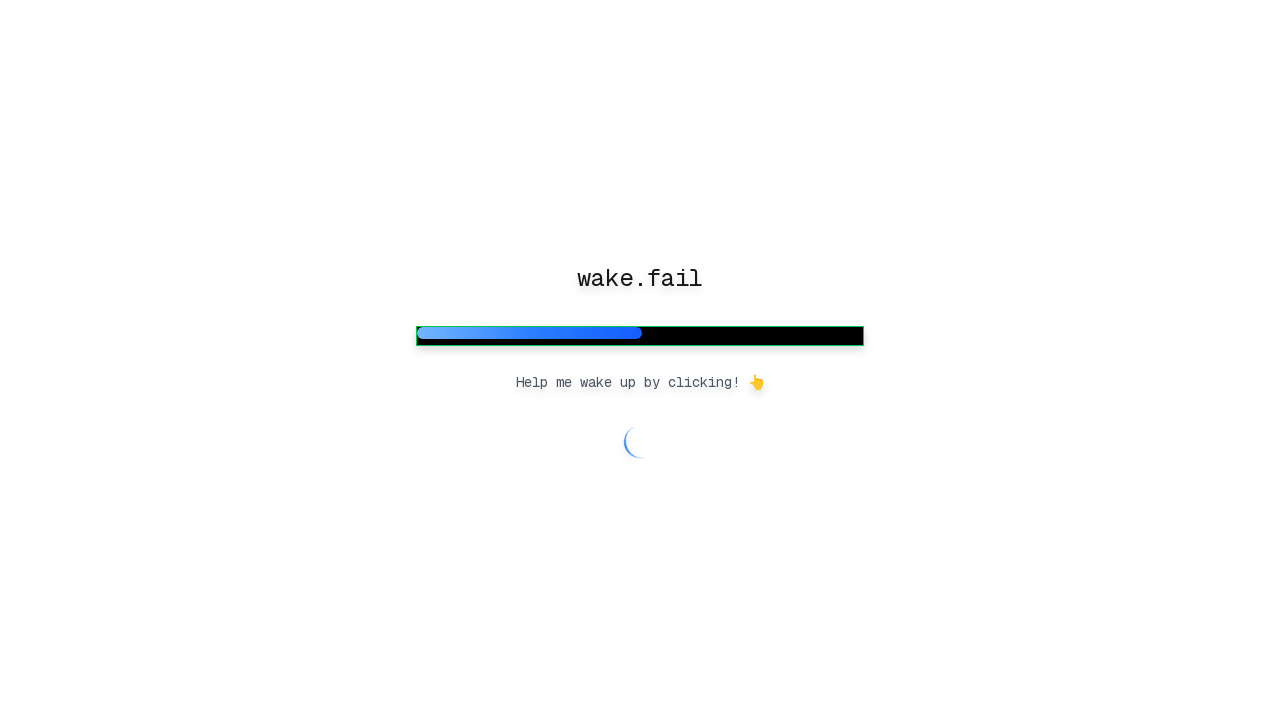

Waited 3000ms for page to stabilize
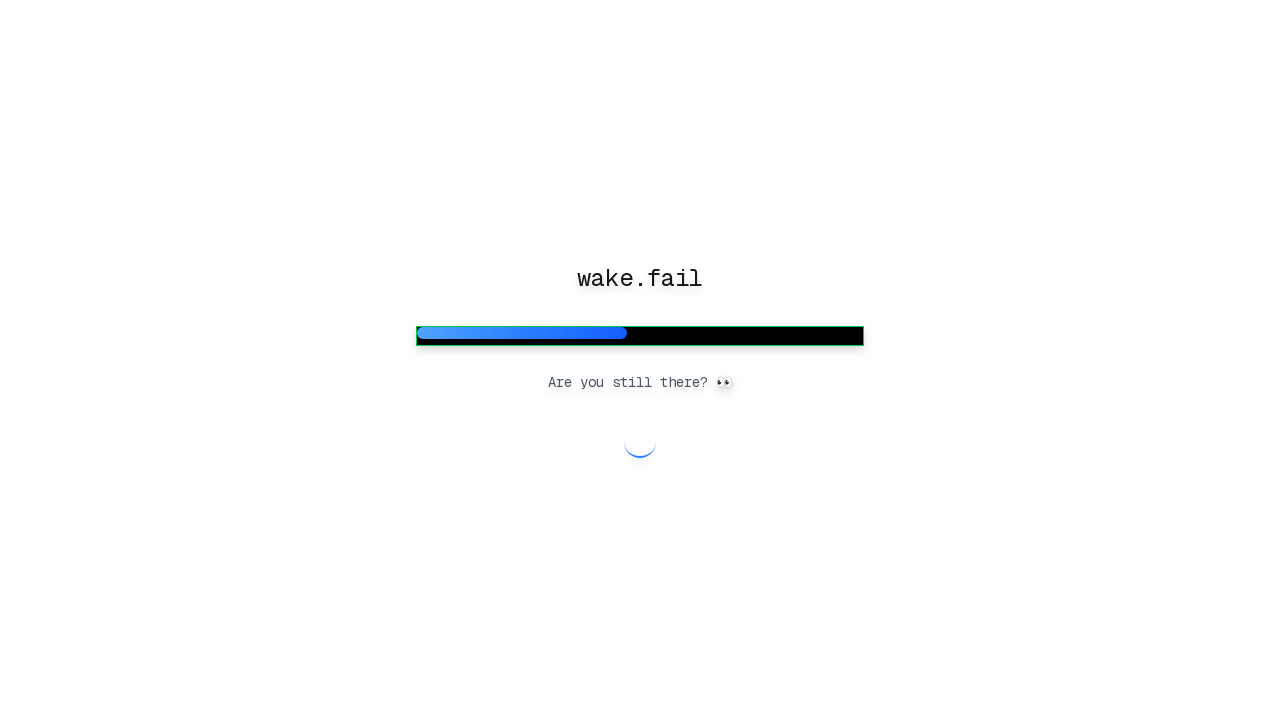

Executed systemStatus() function and retrieved result
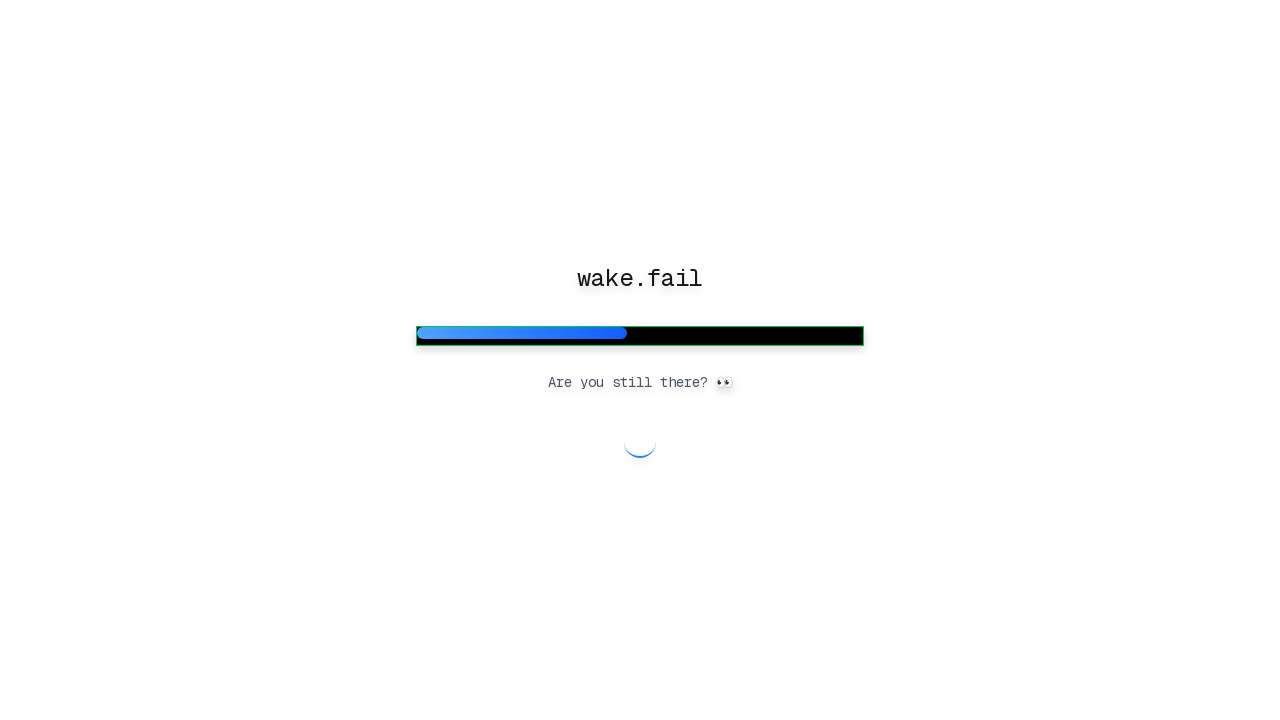

Asserted that systemStatus() returned a non-null result
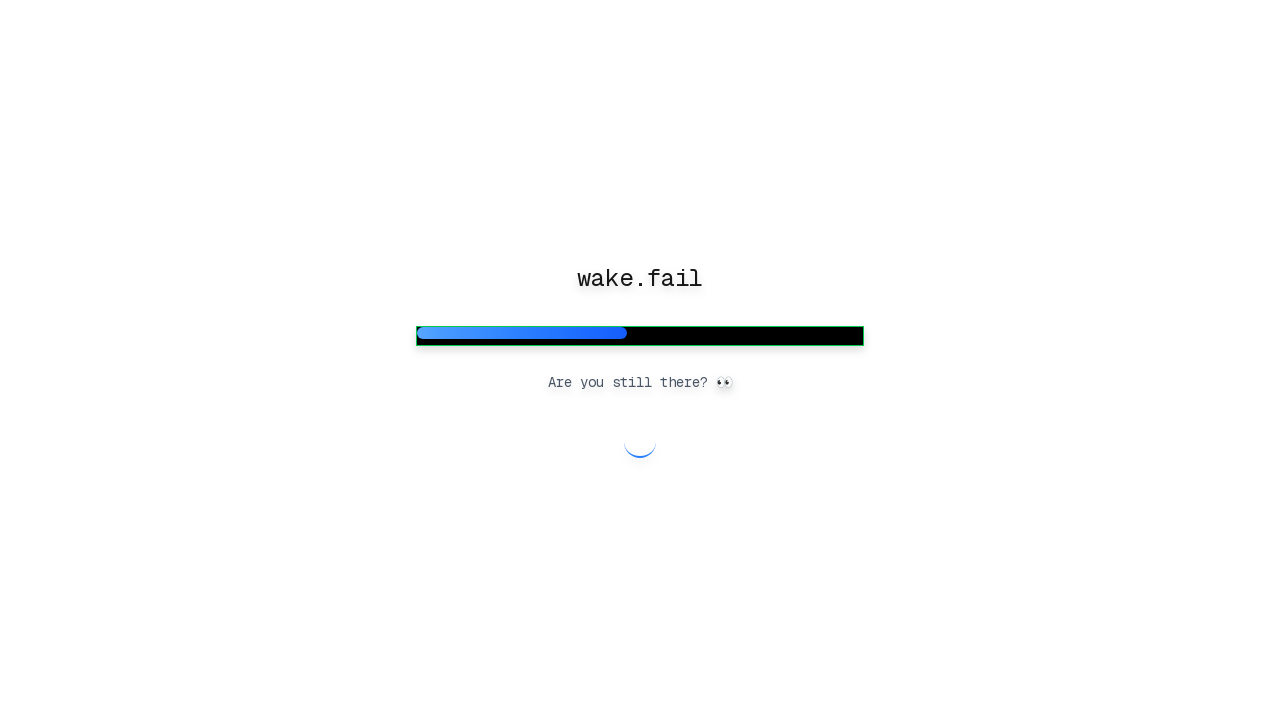

Asserted that systemStatus() result is a dictionary
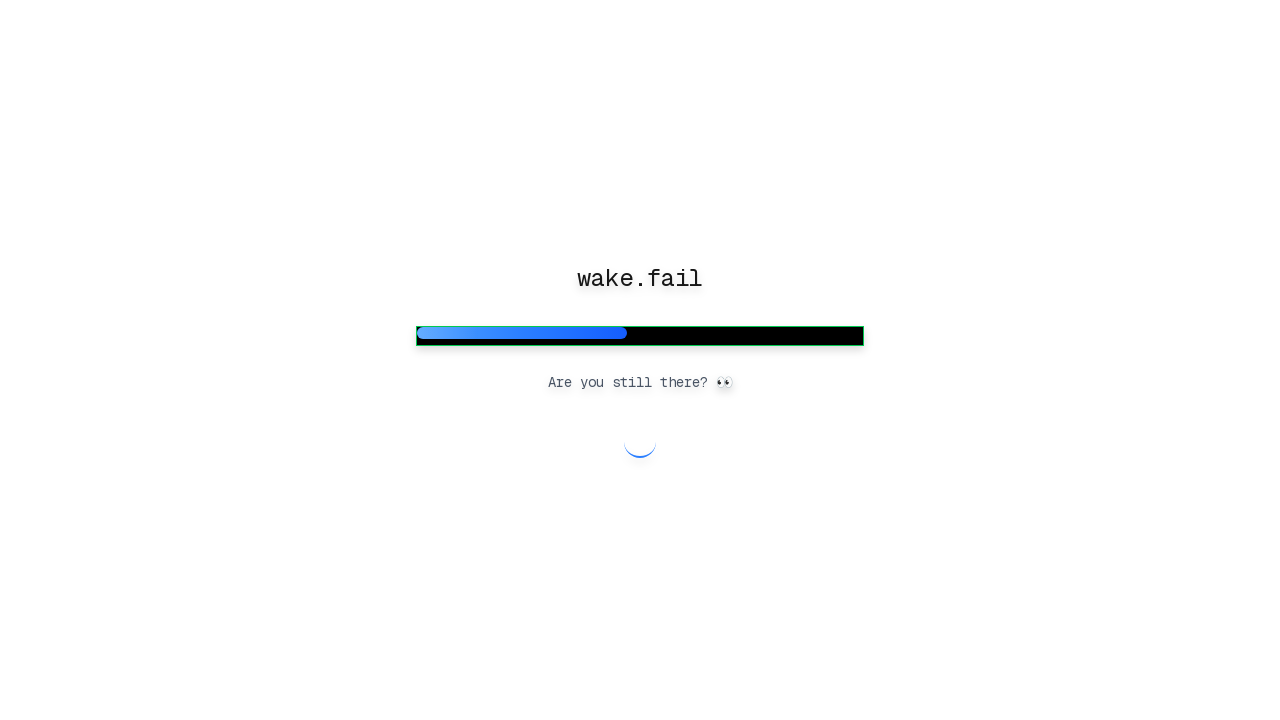

Asserted that 'status' property exists in result
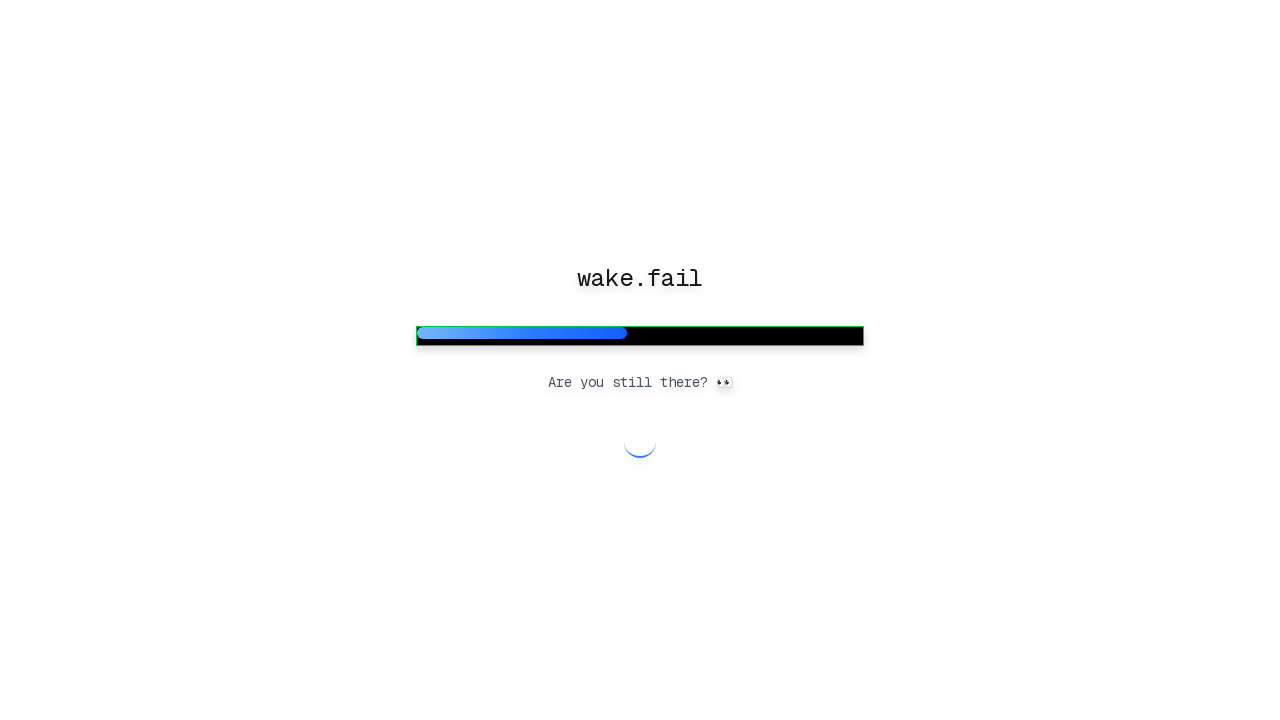

Asserted that 'online' property exists in result
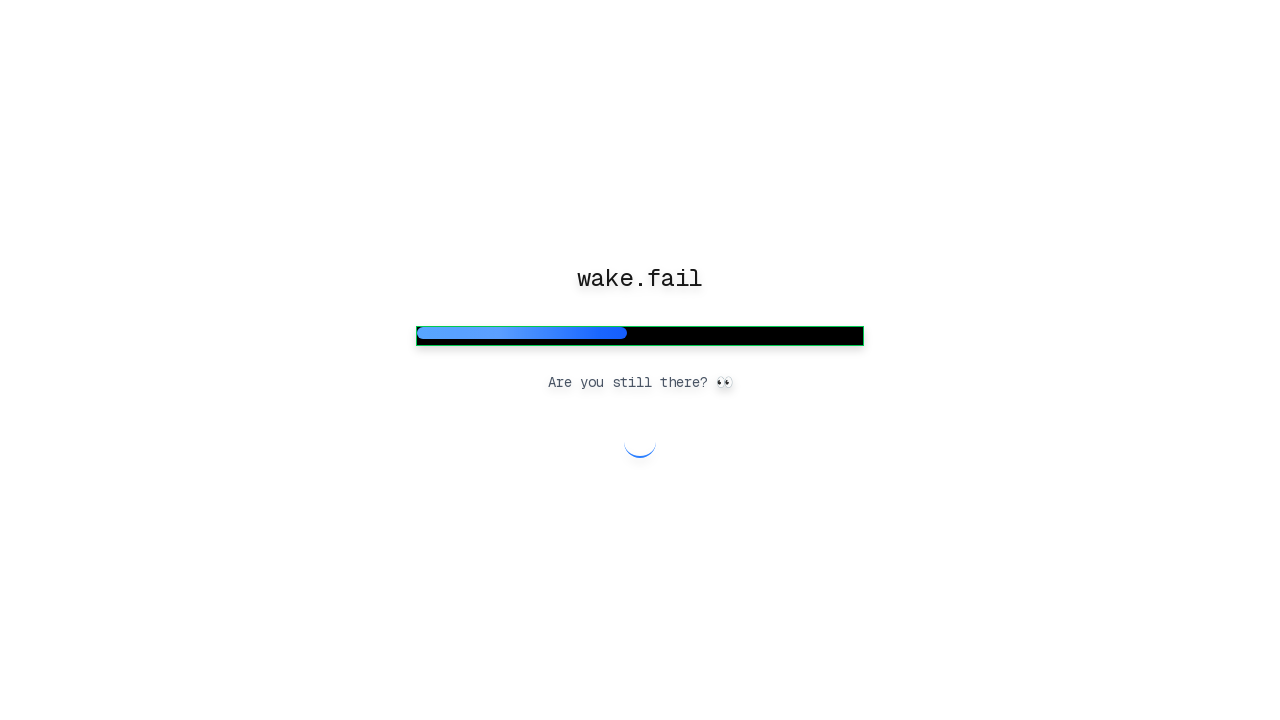

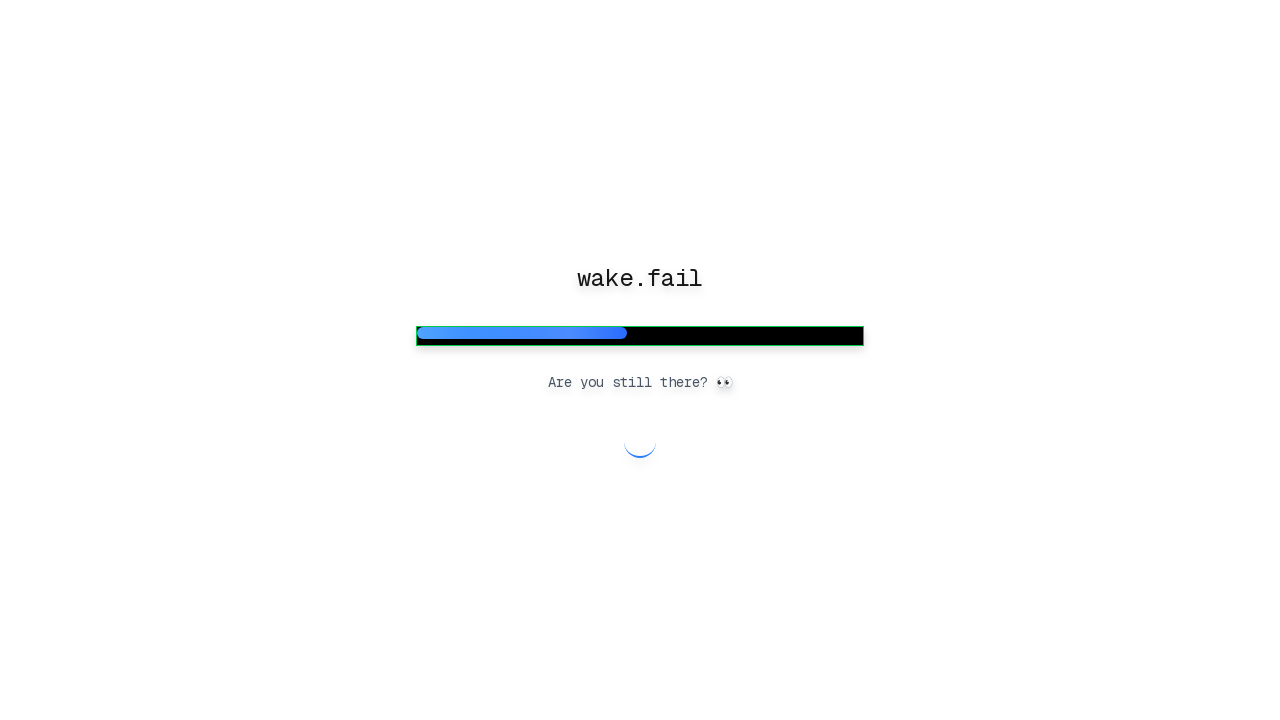